Navigates to Zillow's home listings page for a specific zip code to view homes for sale in that area.

Starting URL: https://www.zillow.com/homes/90210/

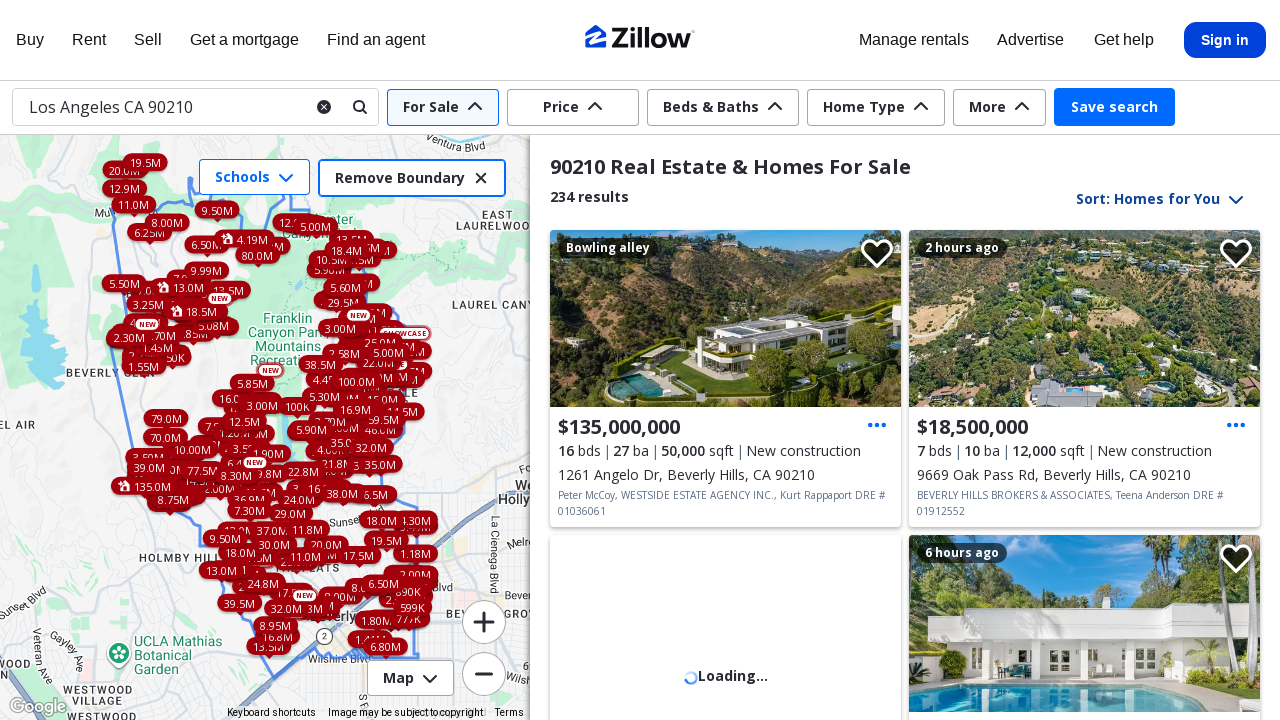

Waited for property cards to load on Zillow listings page for zip code 90210
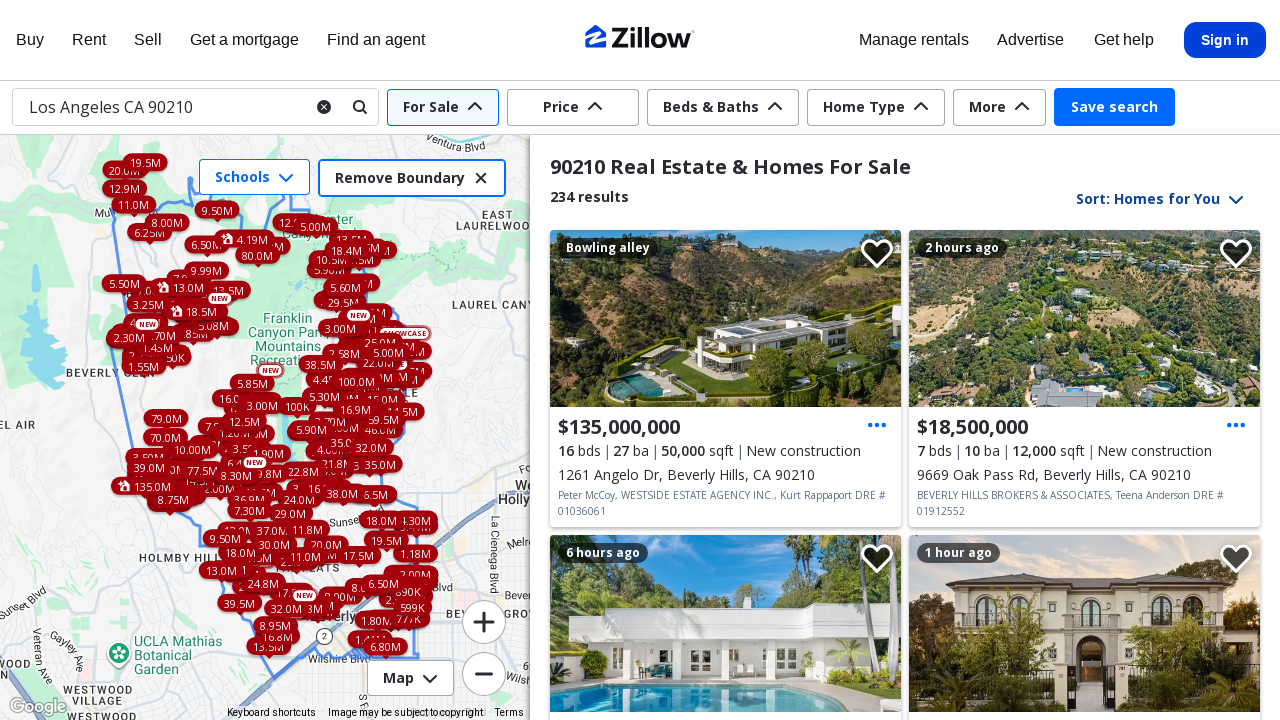

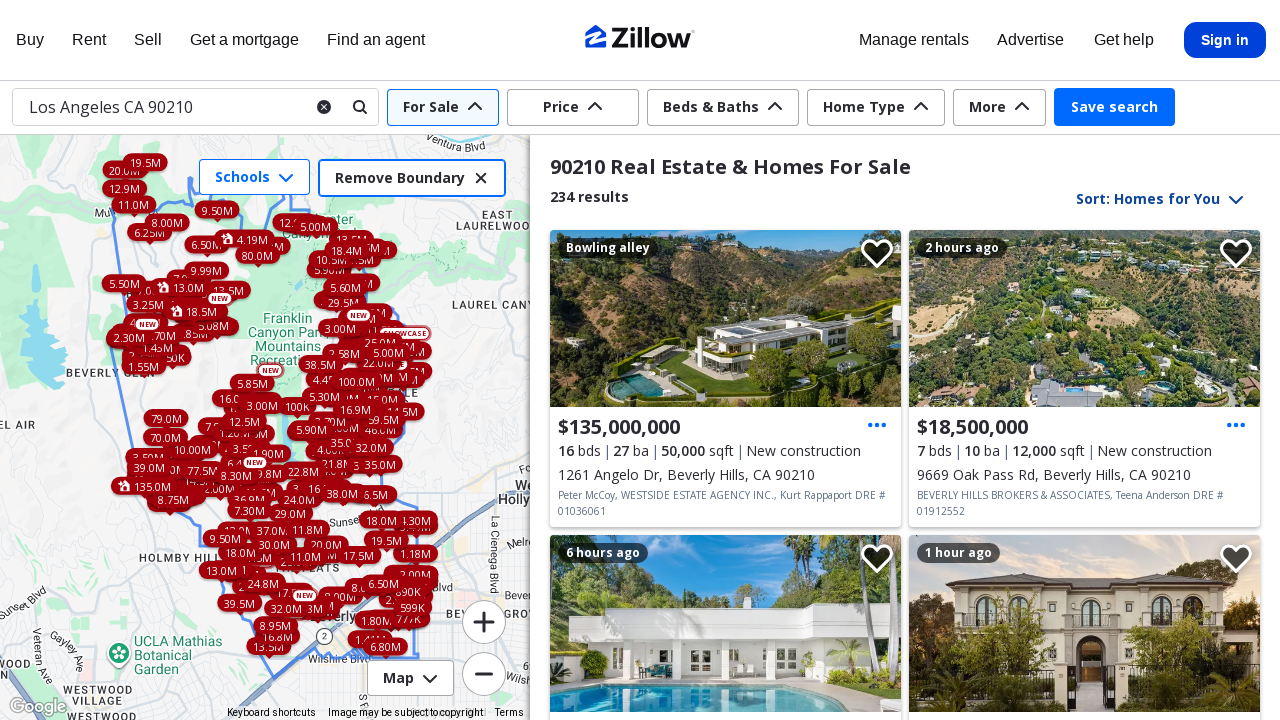